Tests that clicking the JS Confirm button and dismissing the alert displays the cancel message

Starting URL: https://the-internet.herokuapp.com/javascript_alerts

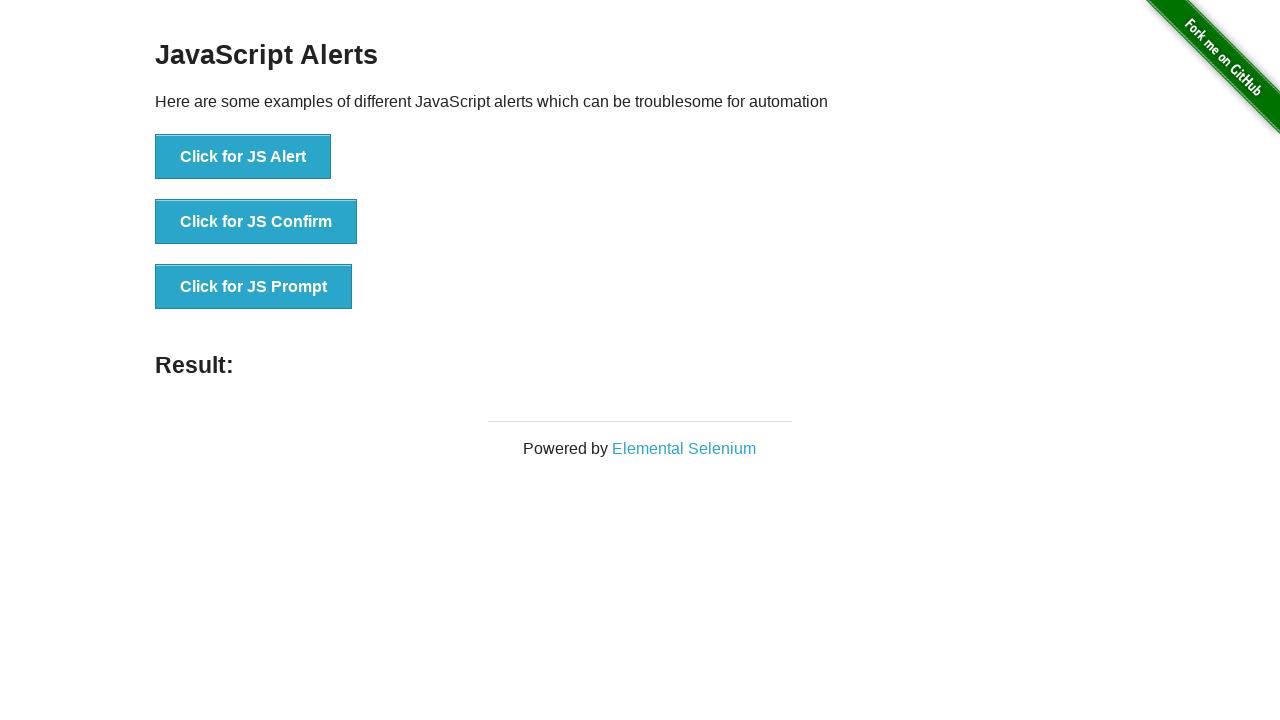

Set up dialog handler to dismiss alert
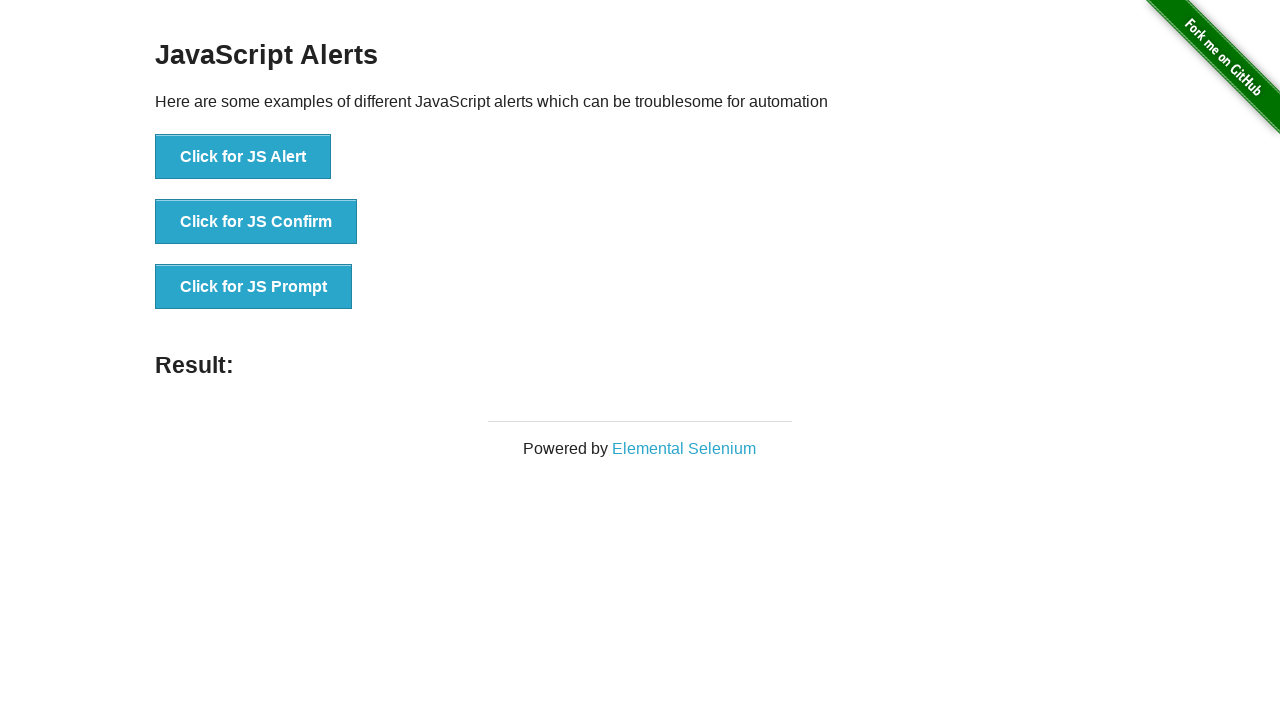

Clicked the JS Confirm button at (256, 222) on button[onclick*='jsConfirm']
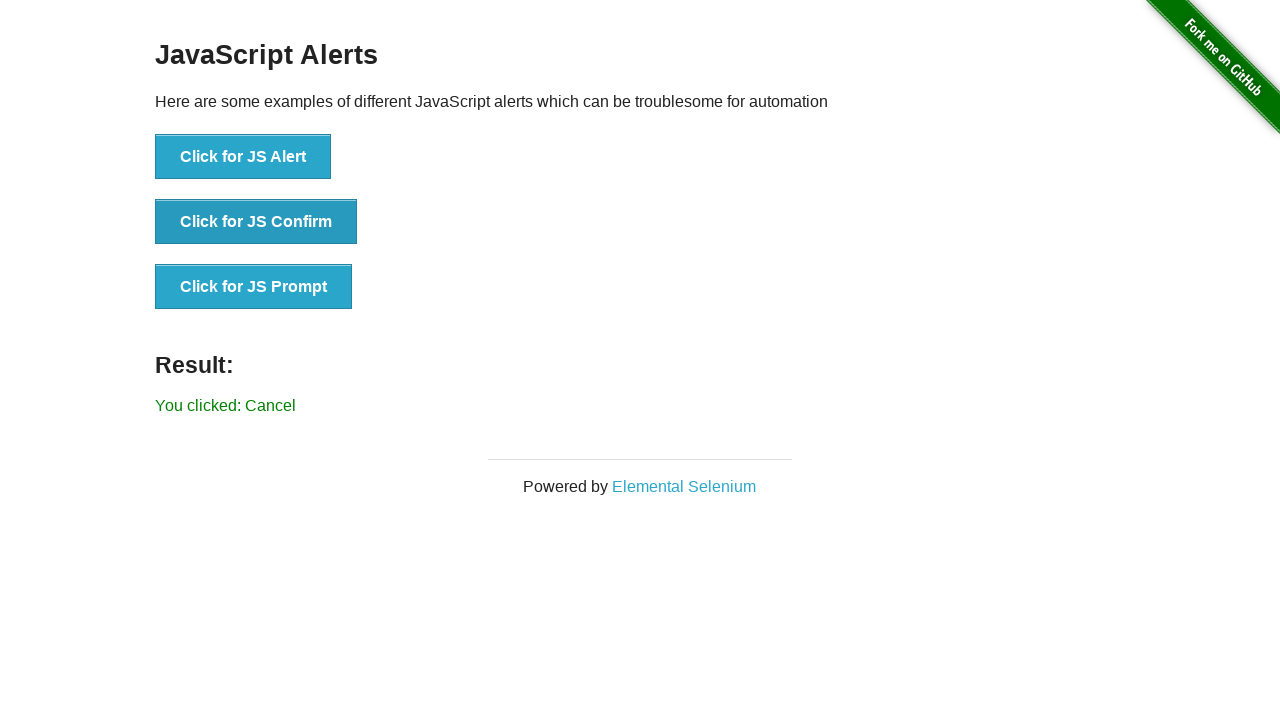

Result message appeared after dismissing alert
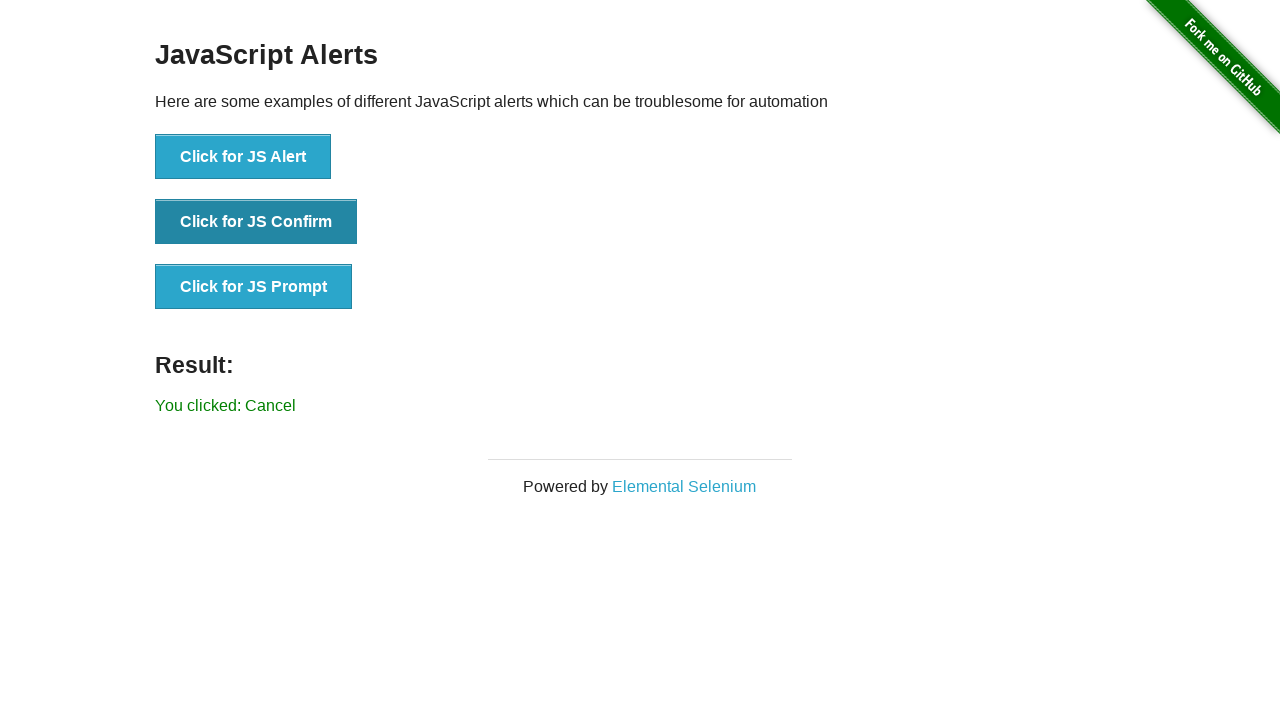

Retrieved result text: 'You clicked: Cancel'
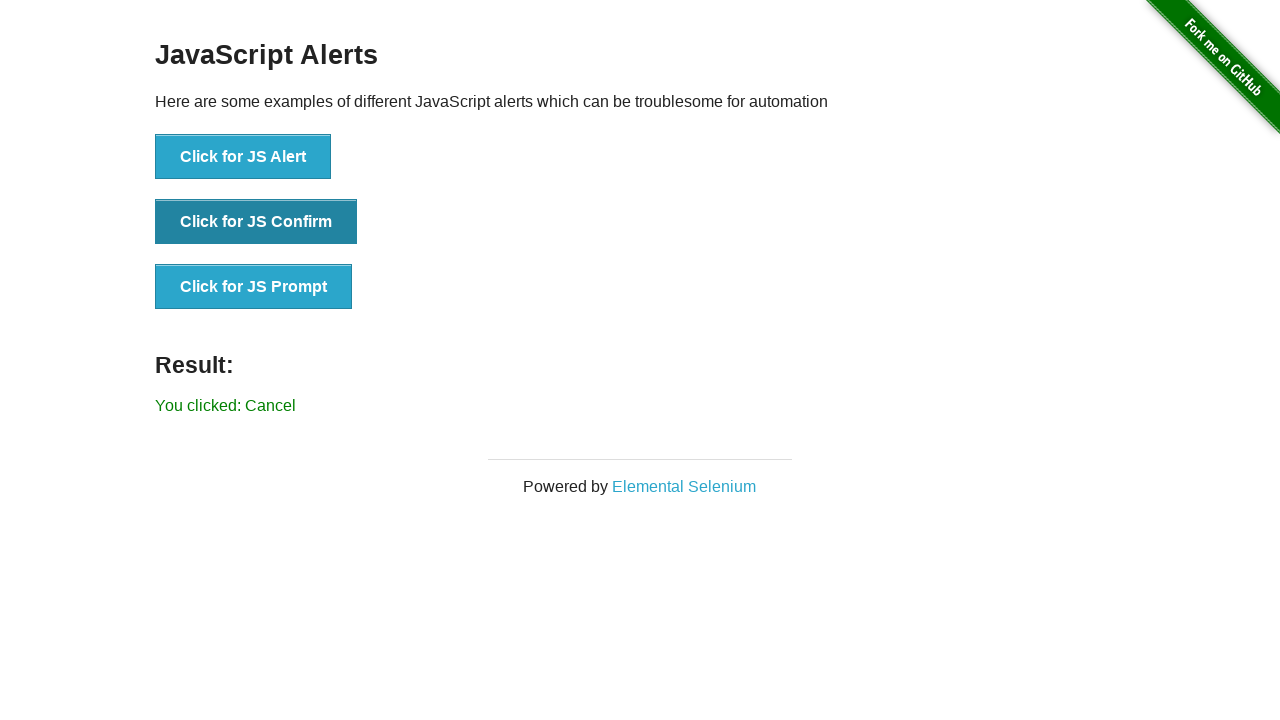

Verified cancel message is displayed after pressing Cancel button
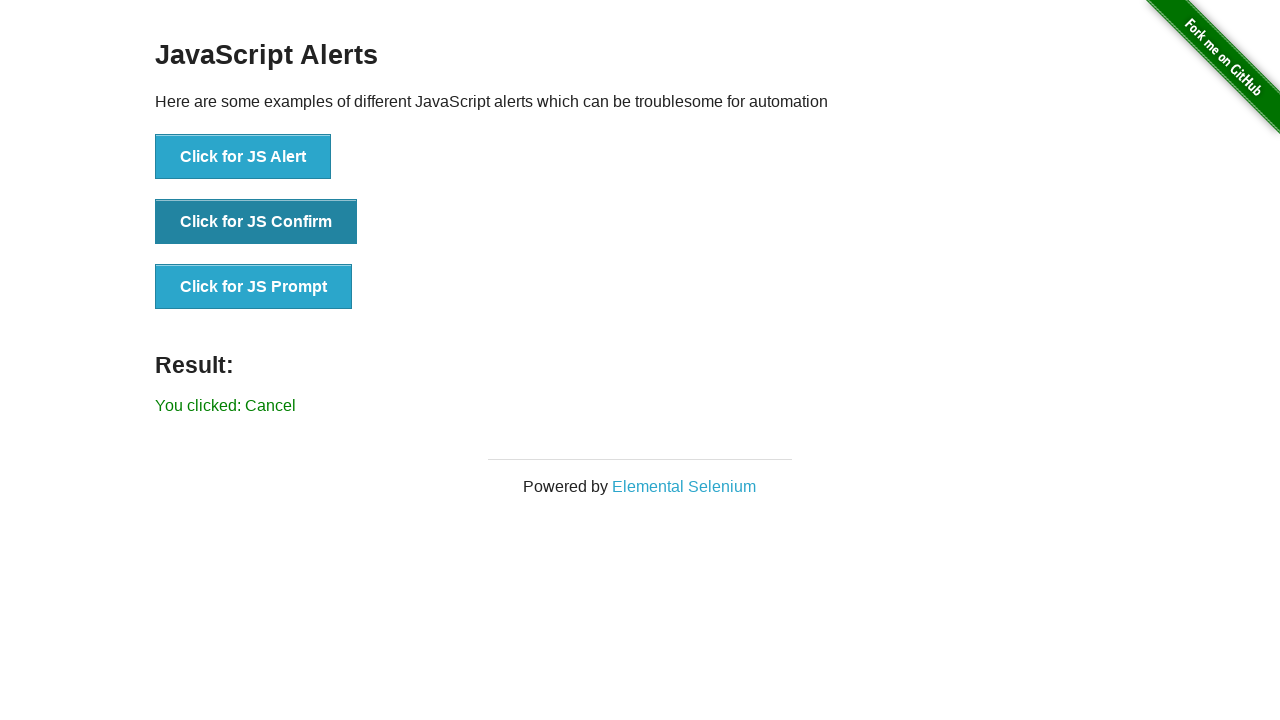

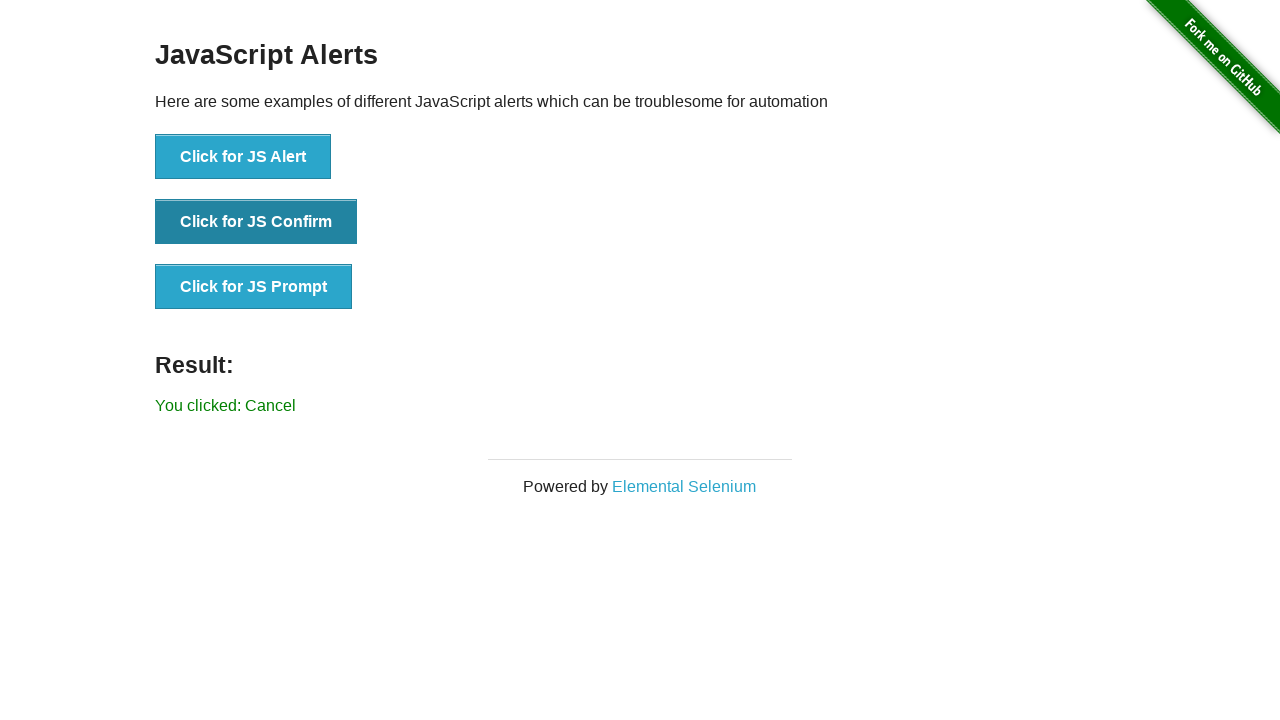